Tests various mouse interactions including hovering over dropdown menu items, double-clicking a button, and right-clicking an input field

Starting URL: https://seleniumbase.io/demo_page

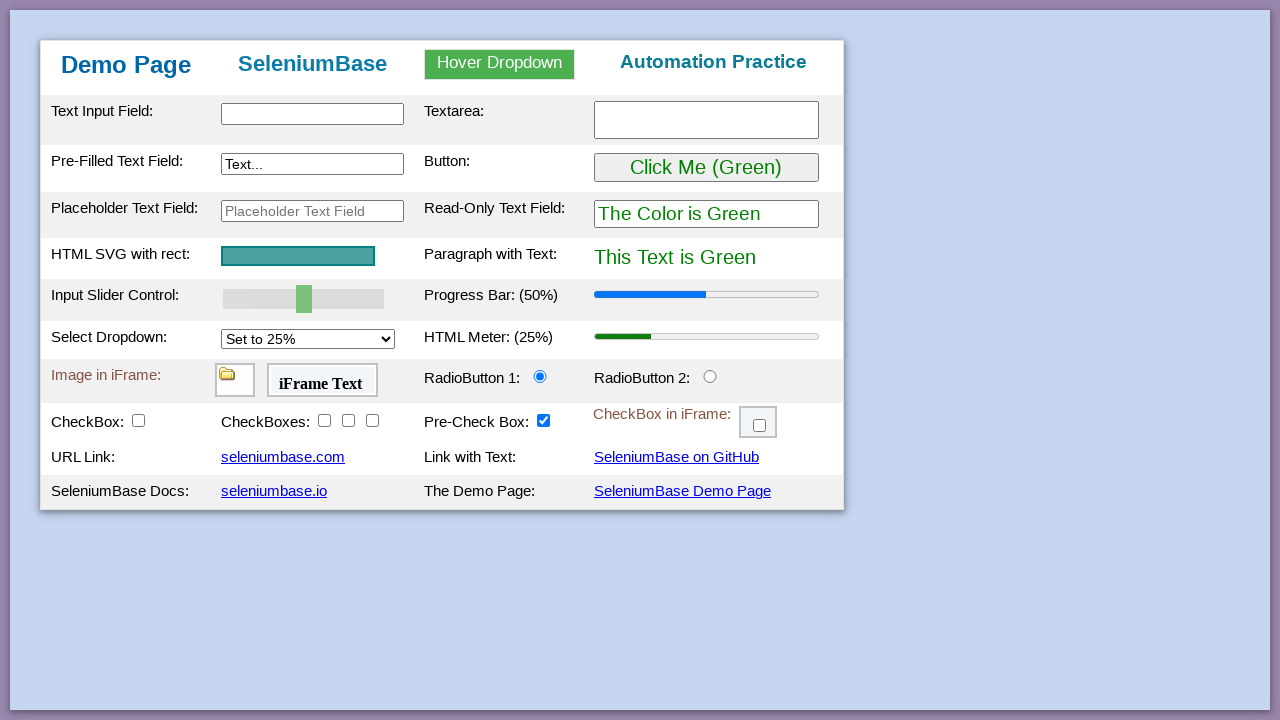

Hovered over dropdown parent menu at (500, 64) on #myDropdown
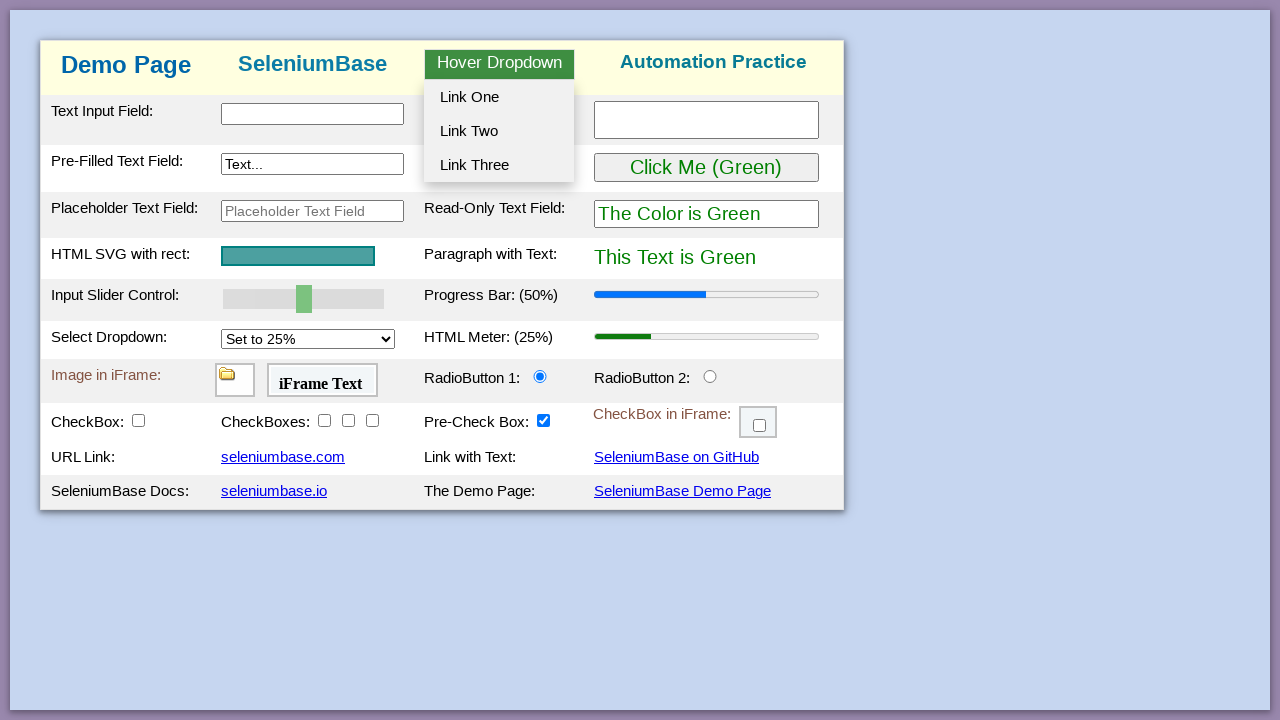

Hovered over first dropdown option at (499, 97) on #dropOption1
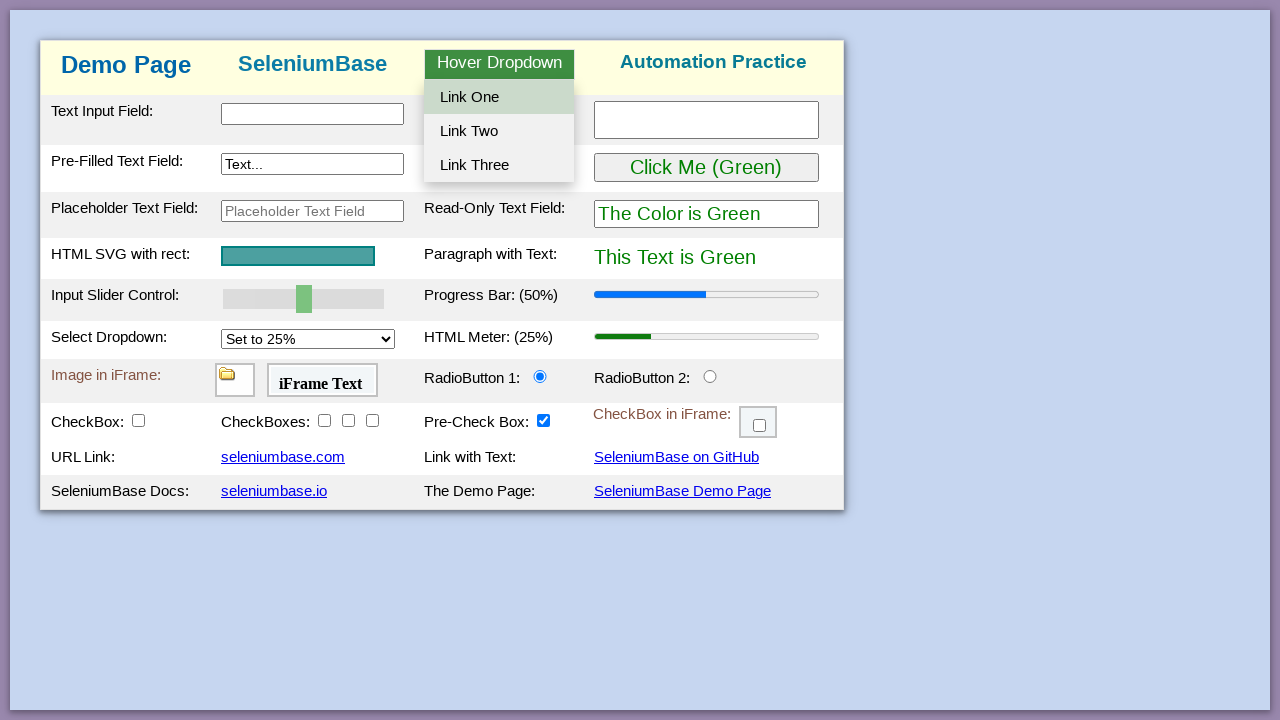

Clicked first dropdown option at (499, 97) on #dropOption1
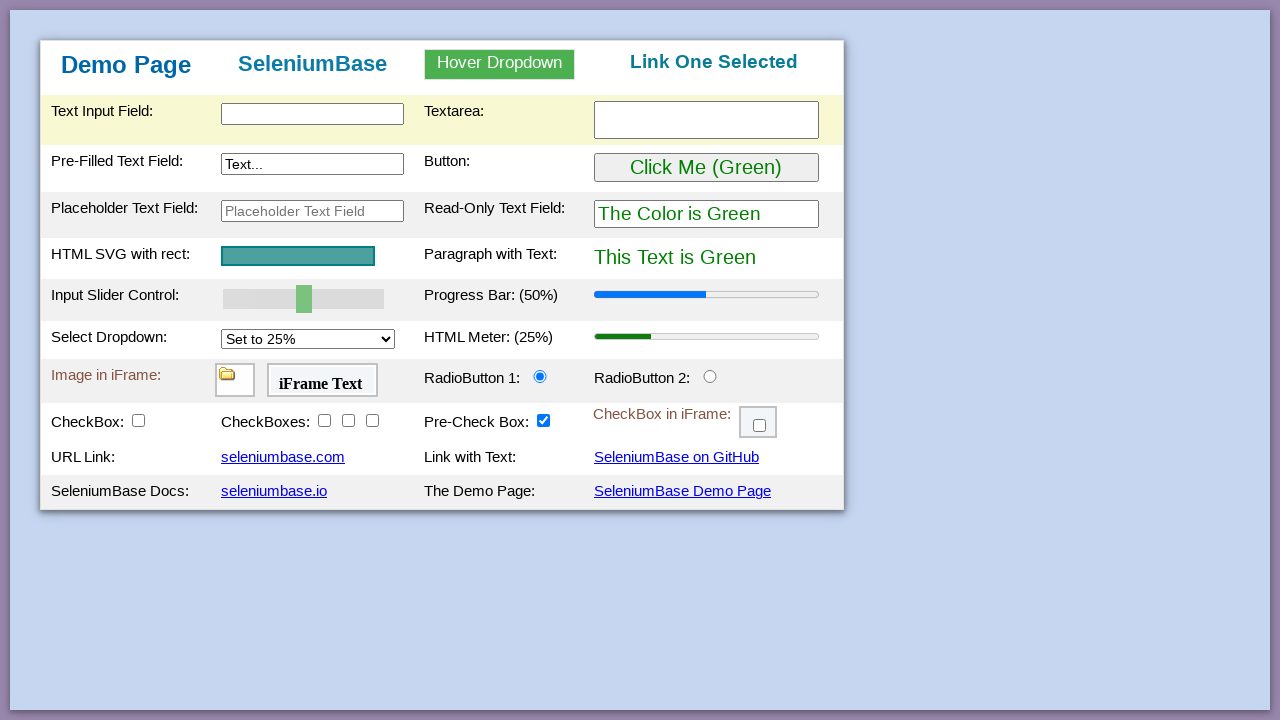

Hovered over dropdown parent menu again at (500, 64) on #myDropdown
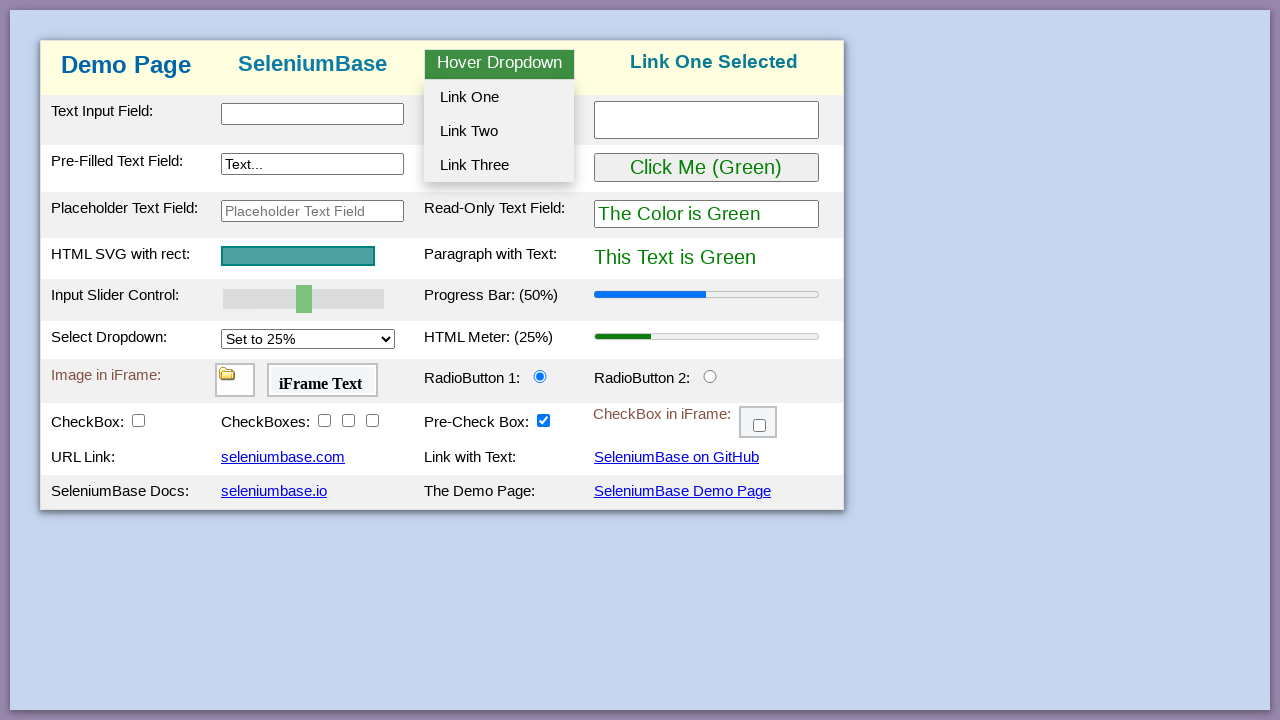

Hovered over second dropdown option at (499, 131) on #dropOption2
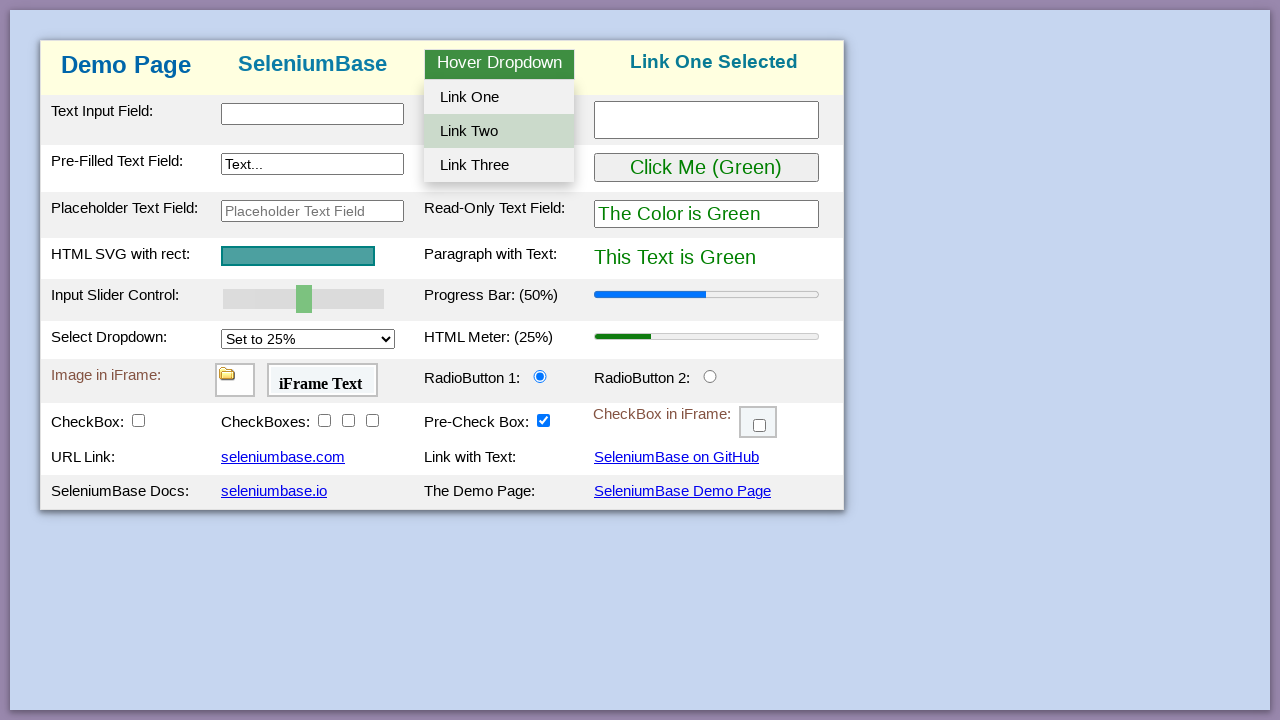

Clicked second dropdown option at (499, 131) on #dropOption2
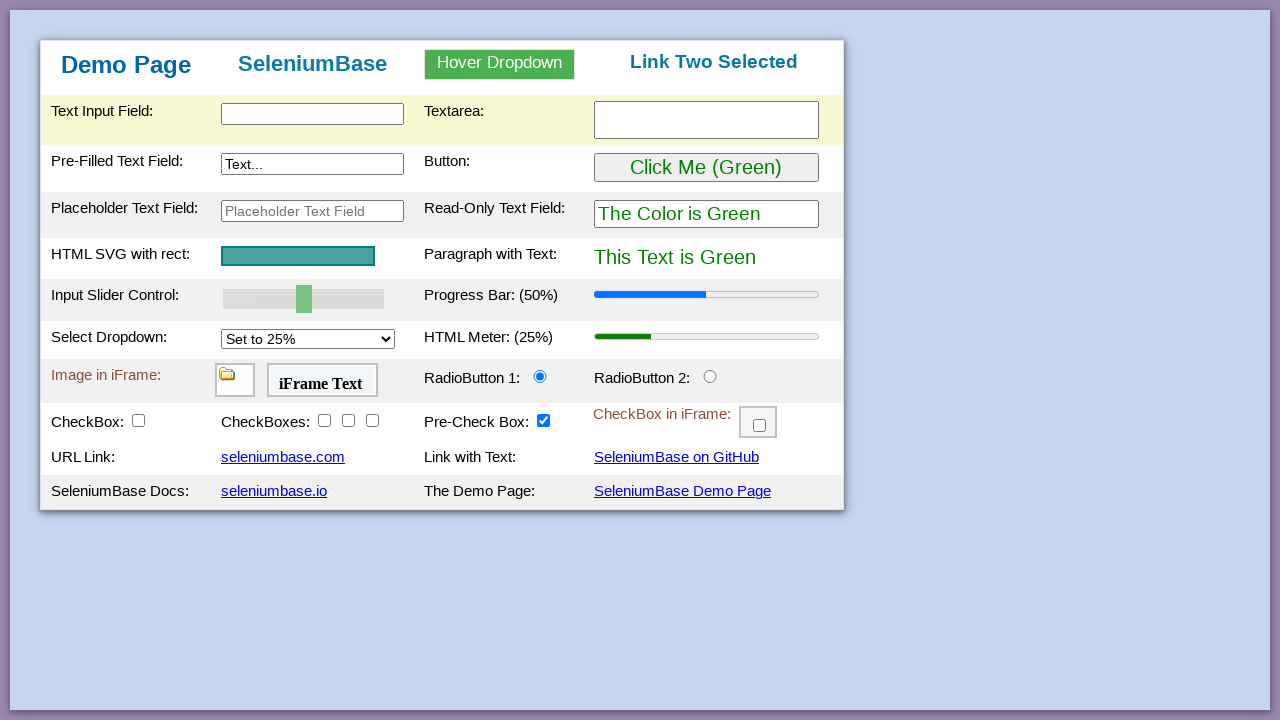

Double-clicked the button at (706, 168) on #myButton
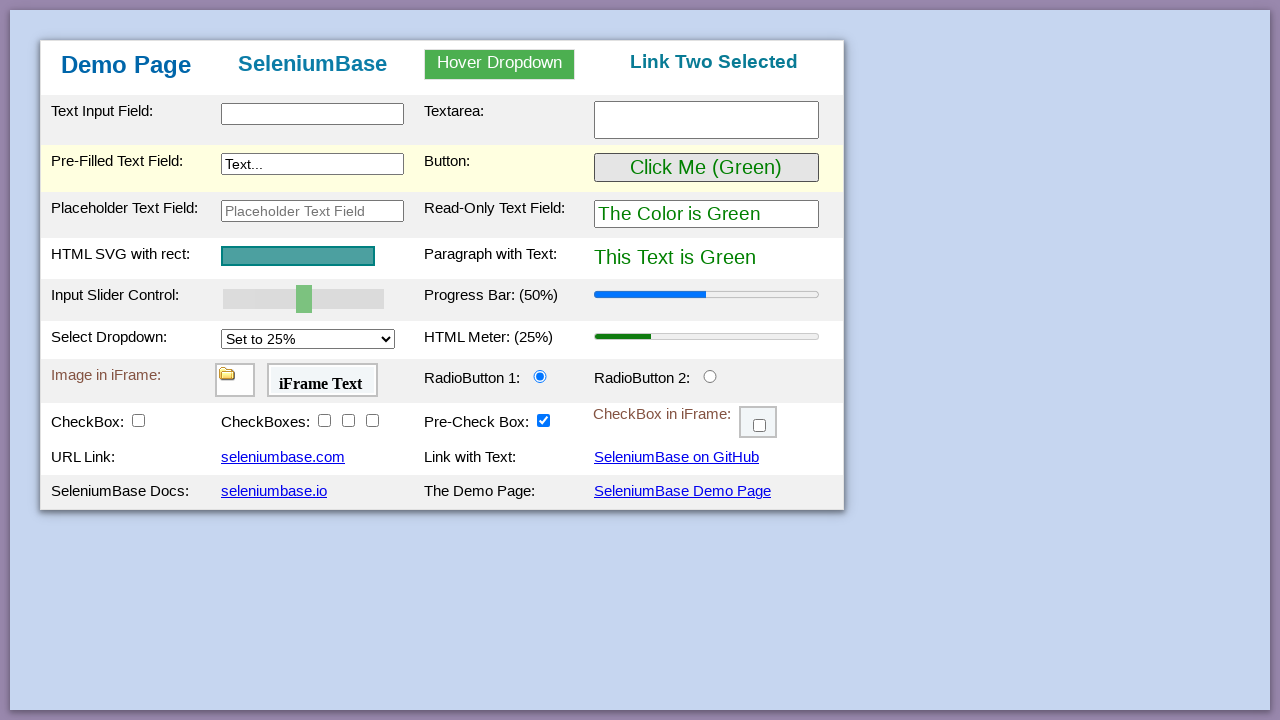

Right-clicked the text input field at (312, 164) on #myTextInput2
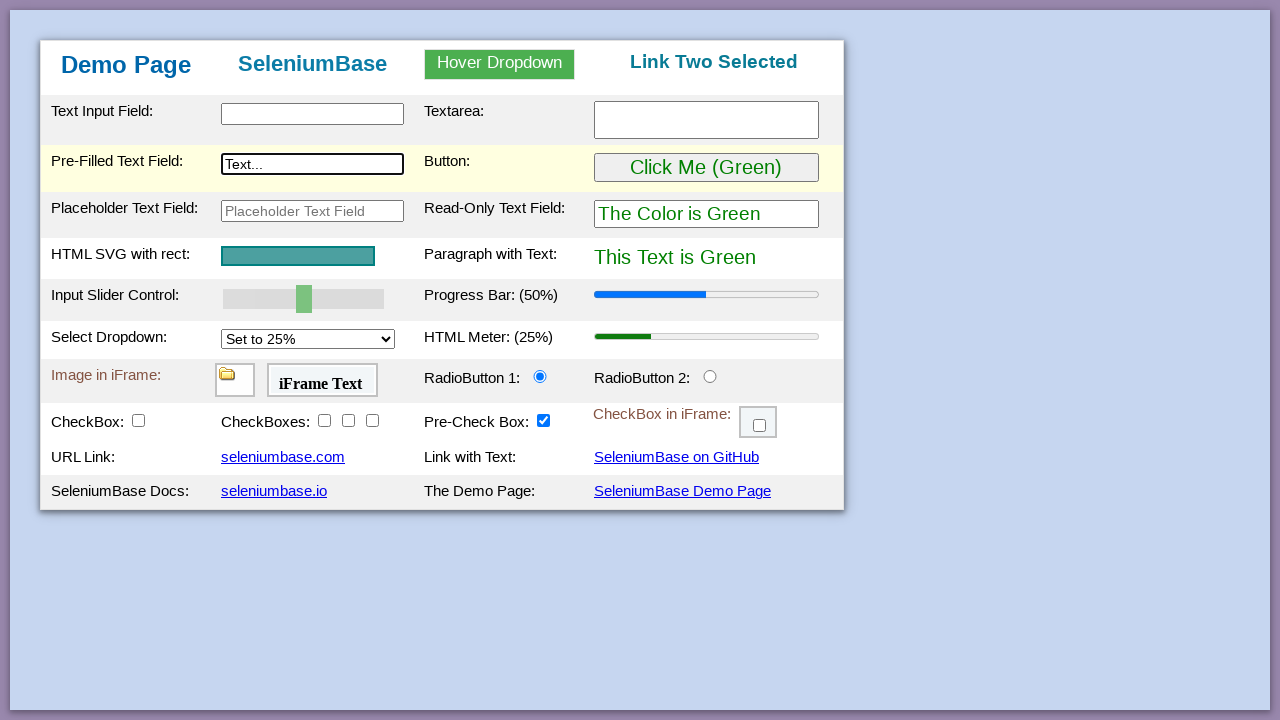

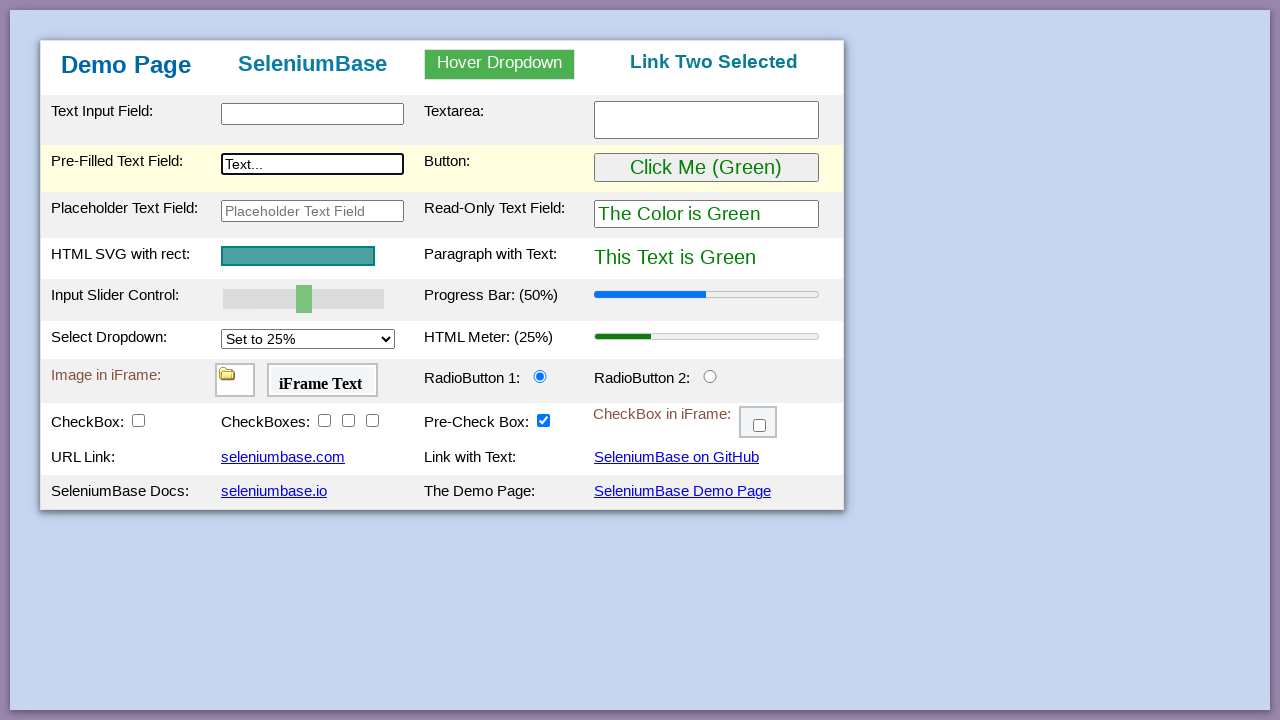